Tests navigation to 500 status code page by clicking the link and verifying the page content

Starting URL: https://the-internet.herokuapp.com/status_codes

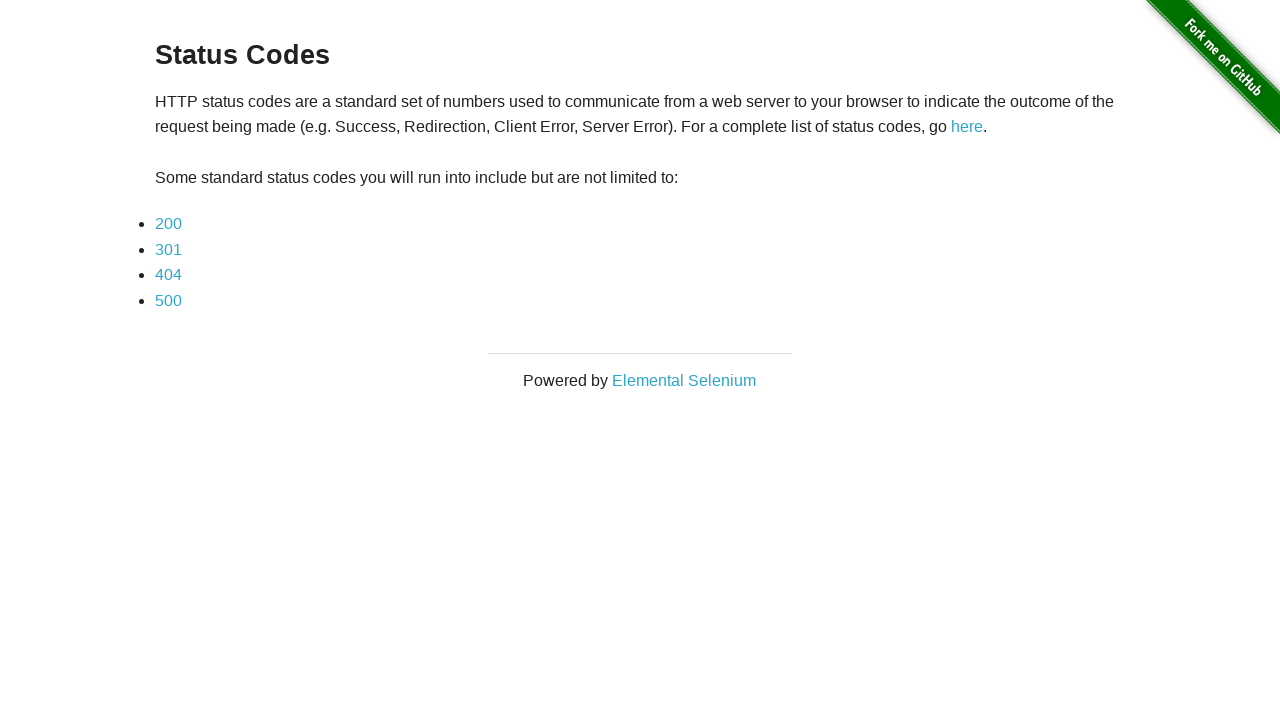

Clicked on 500 status code link at (168, 300) on a[href*='500']
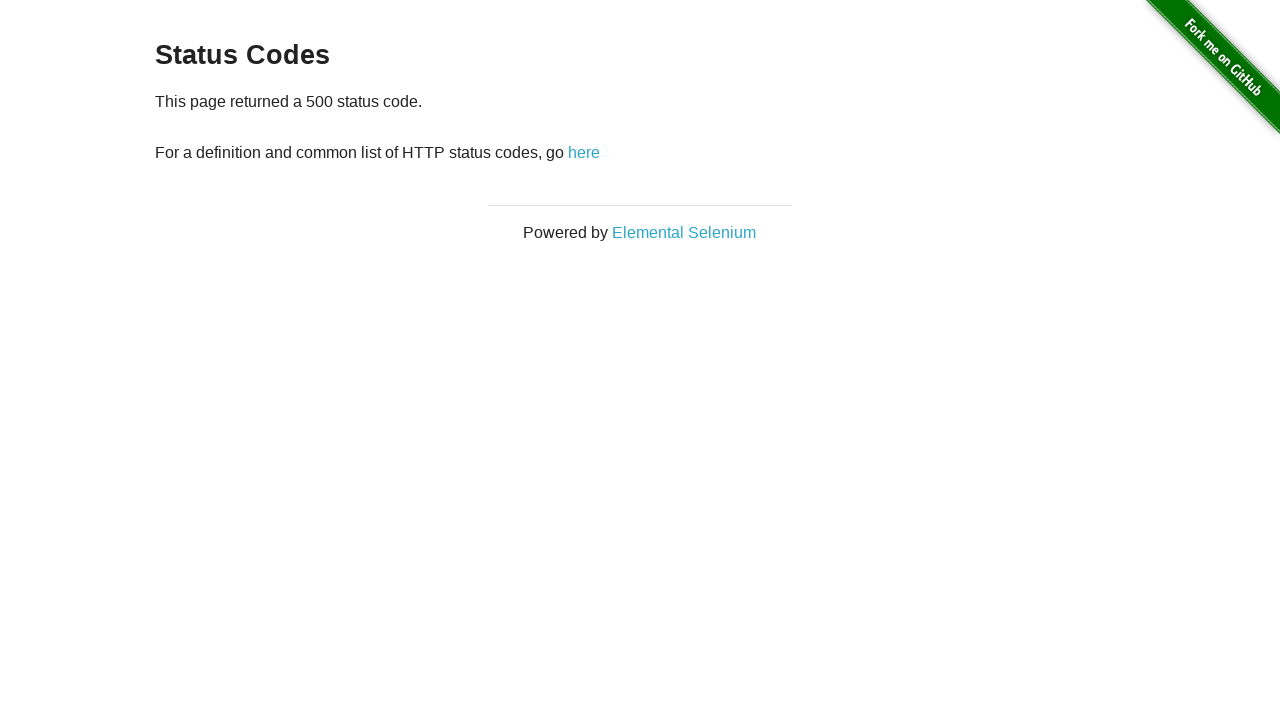

Retrieved status text from page
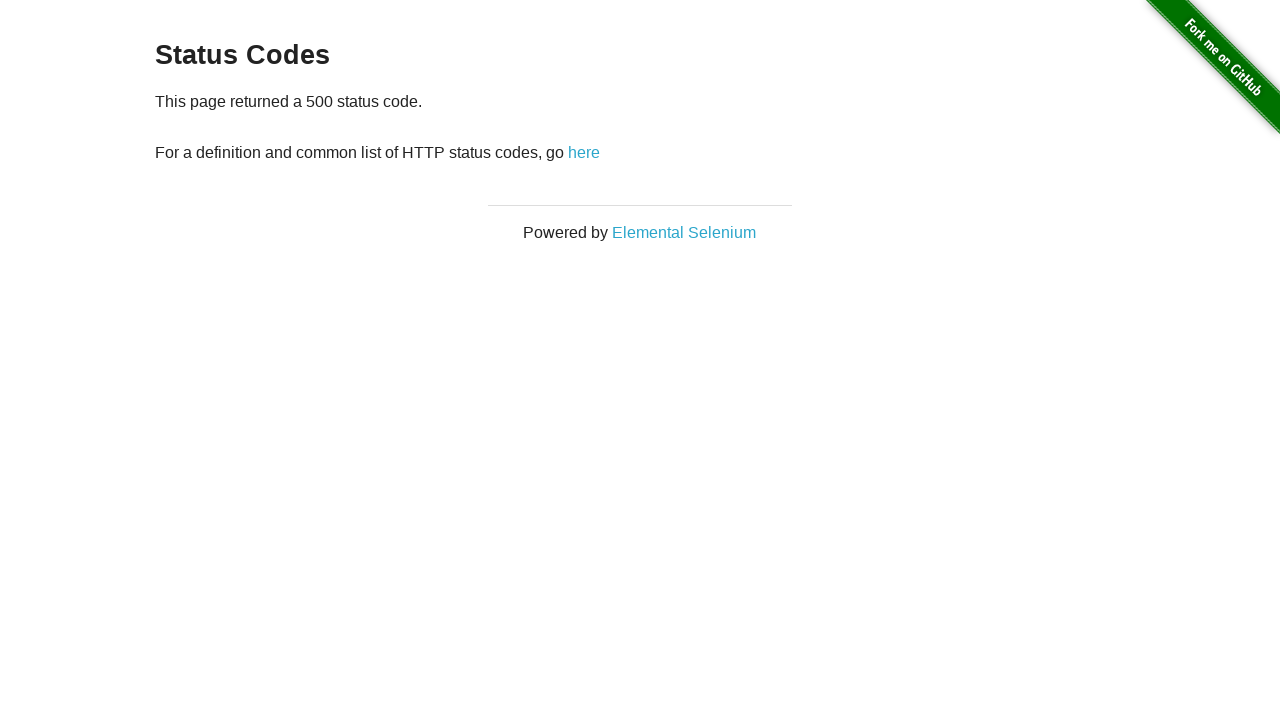

Verified '500' is present in status text
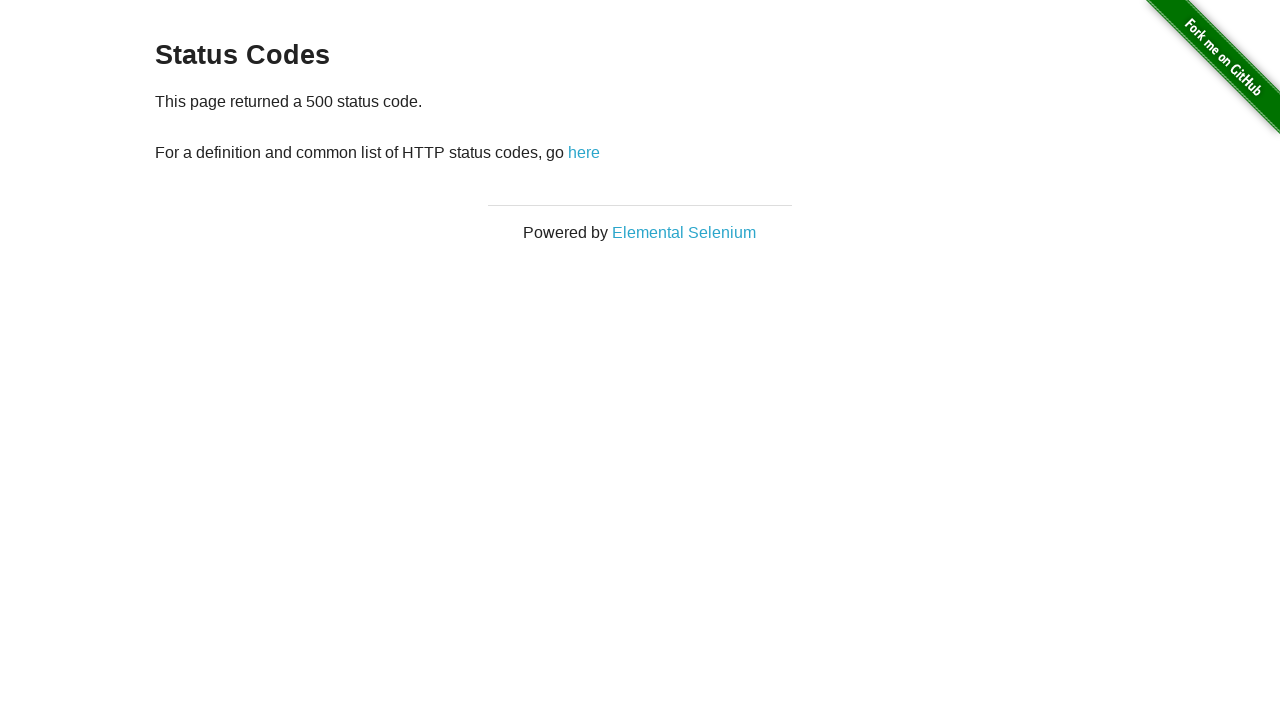

Navigated back to status codes page
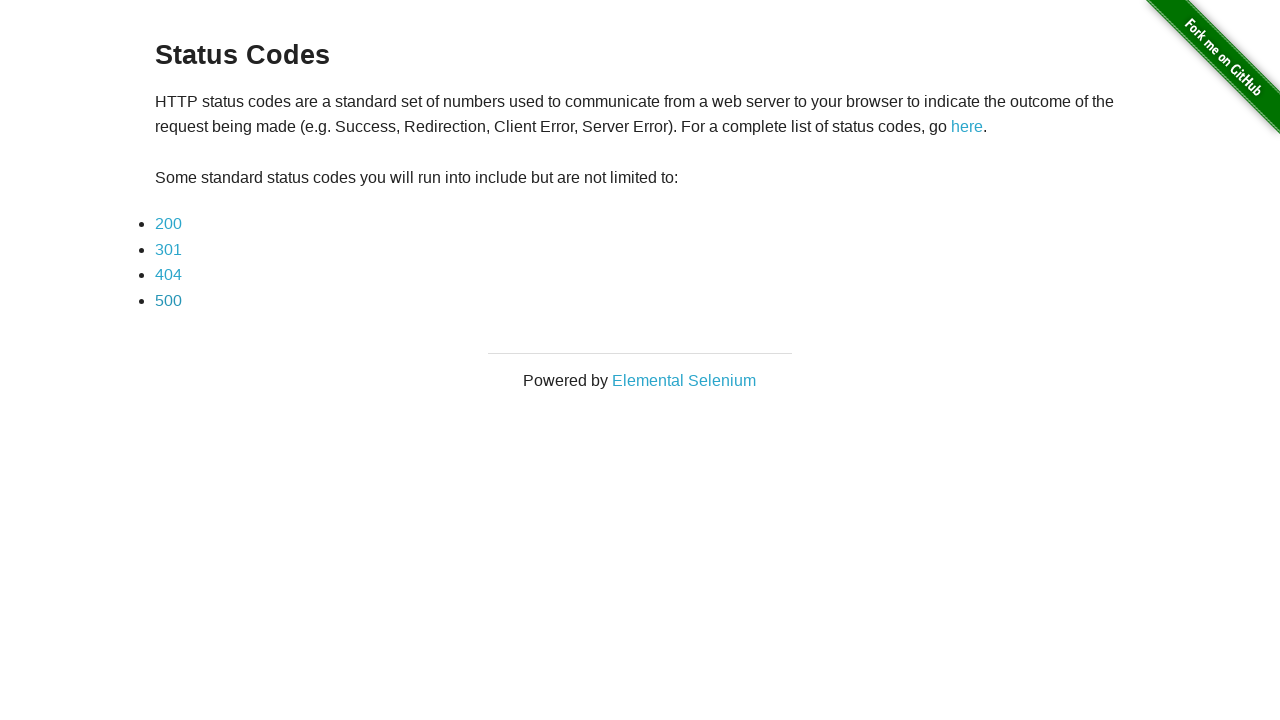

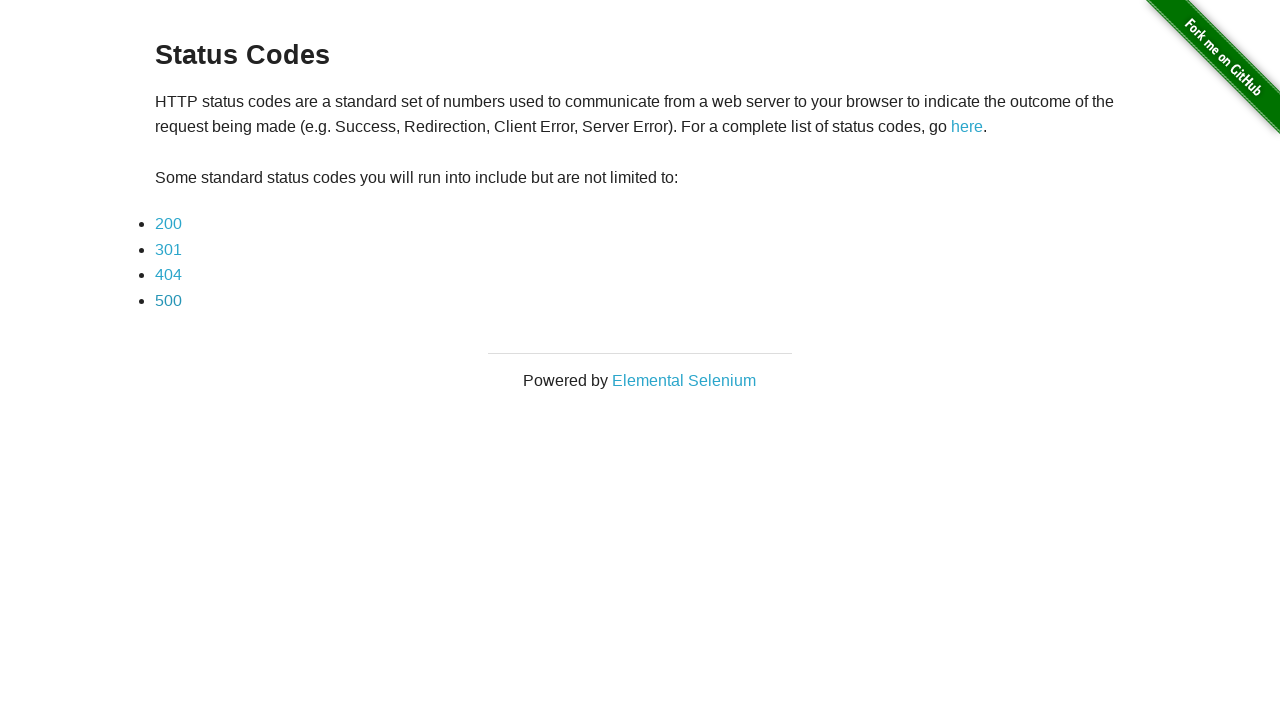